Navigates to DuckDuckGo homepage and verifies the page loads successfully

Starting URL: https://duckduckgo.com/

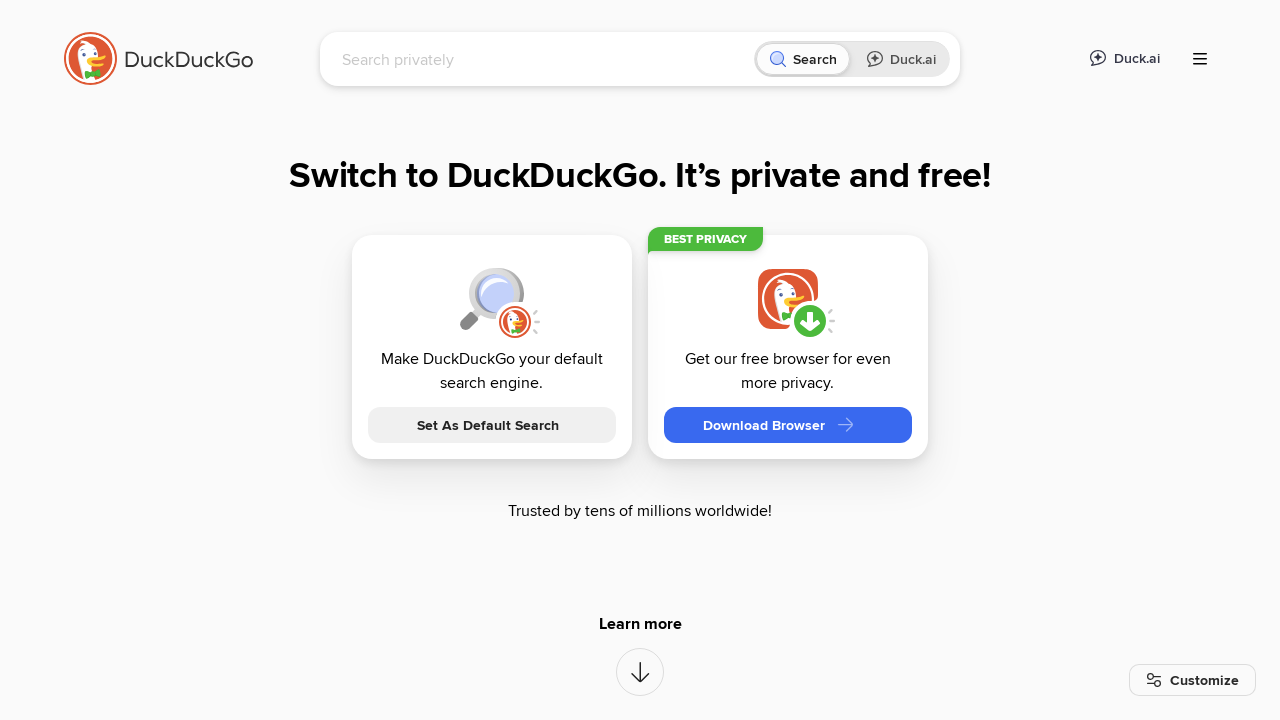

Waited for DuckDuckGo homepage to load (domcontentloaded state)
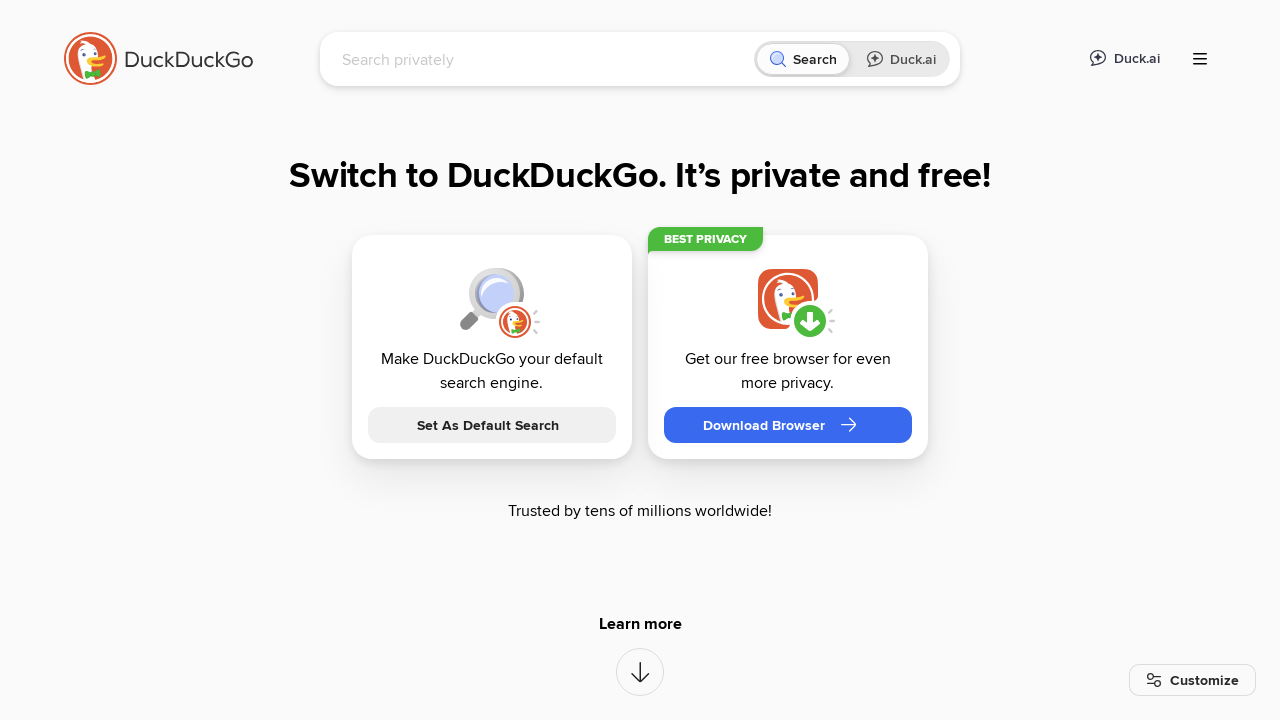

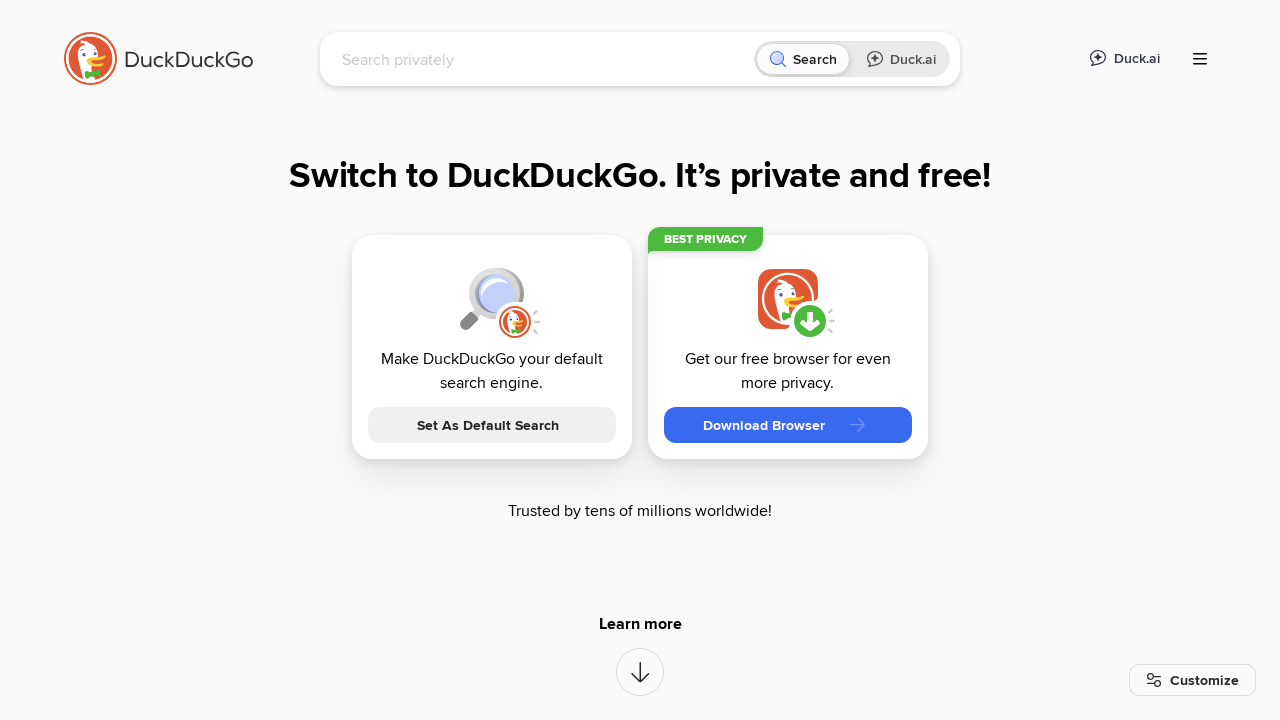